Tests adding todo items to the list by filling the input field and pressing Enter for multiple items

Starting URL: https://demo.playwright.dev/todomvc

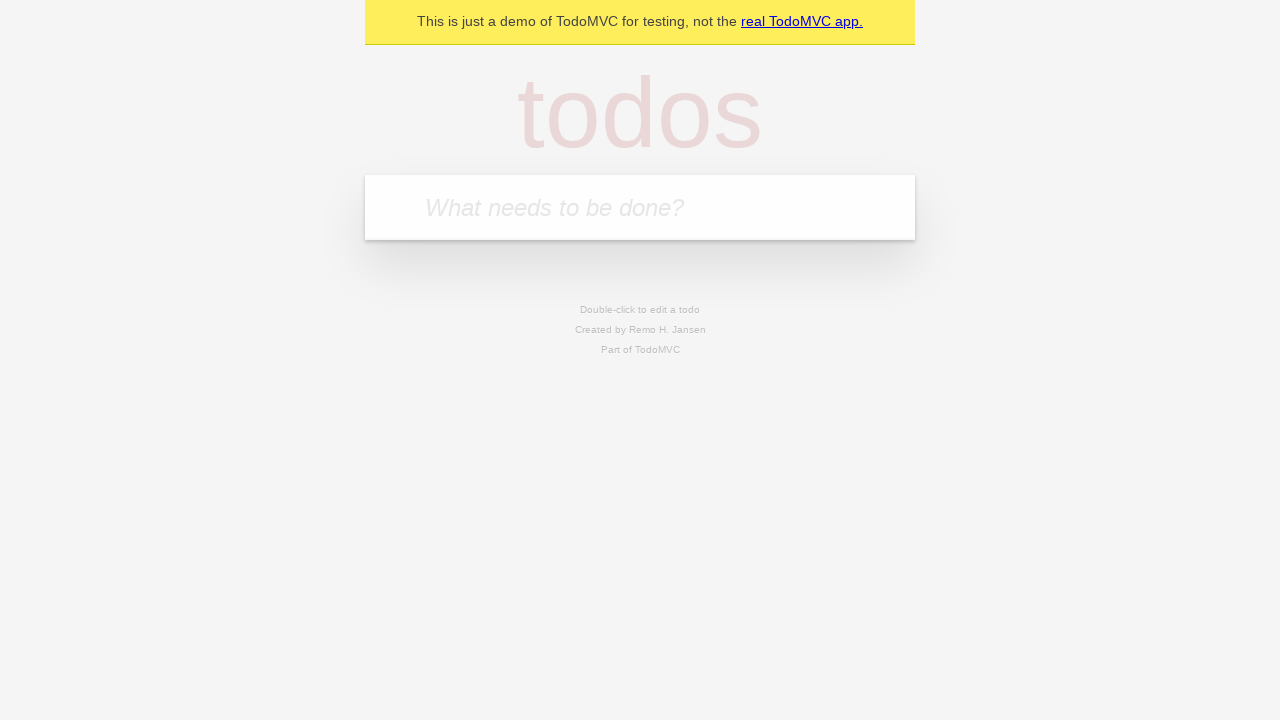

Filled todo input field with 'buy some cheese' on internal:attr=[placeholder="What needs to be done?"i]
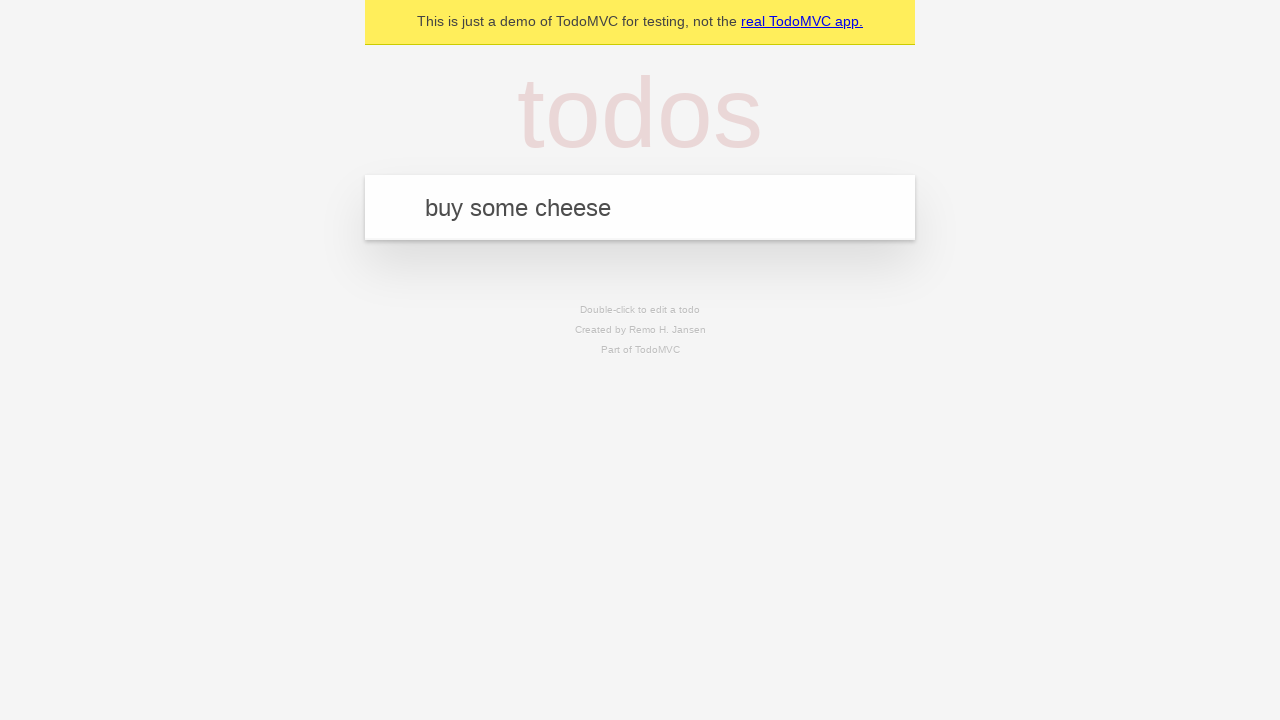

Pressed Enter to add first todo item on internal:attr=[placeholder="What needs to be done?"i]
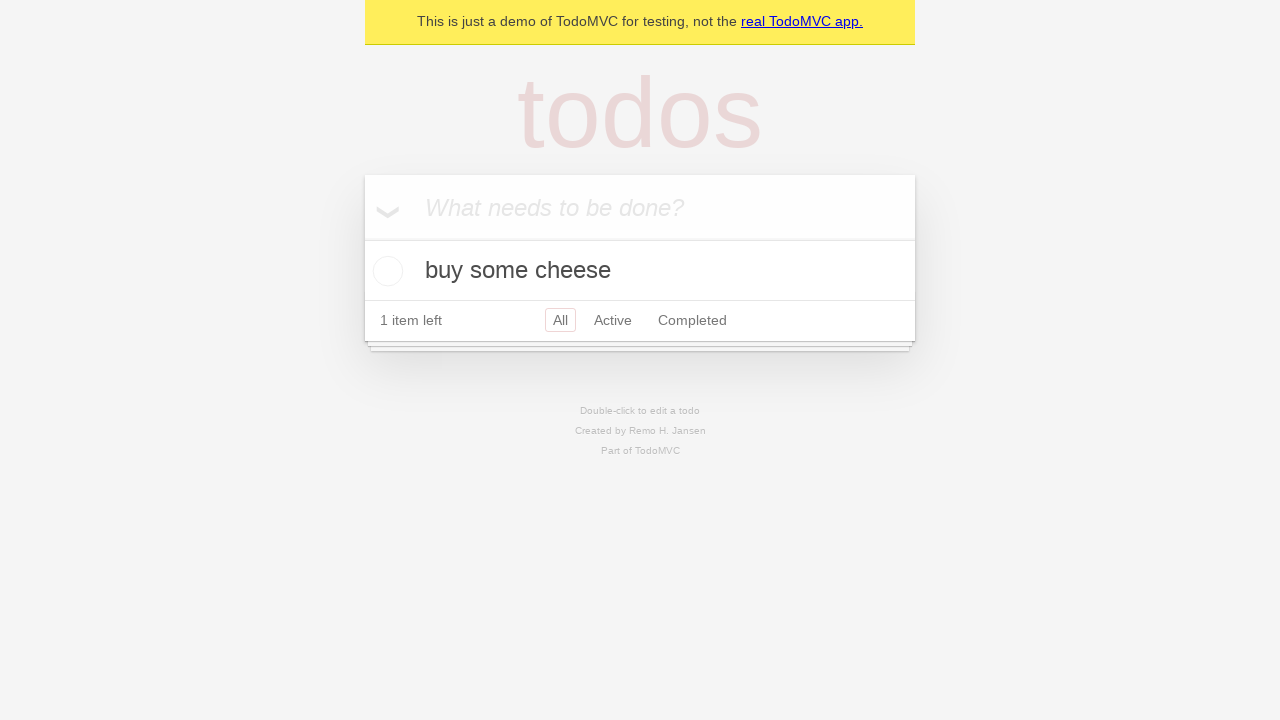

Filled todo input field with 'feed the cat' on internal:attr=[placeholder="What needs to be done?"i]
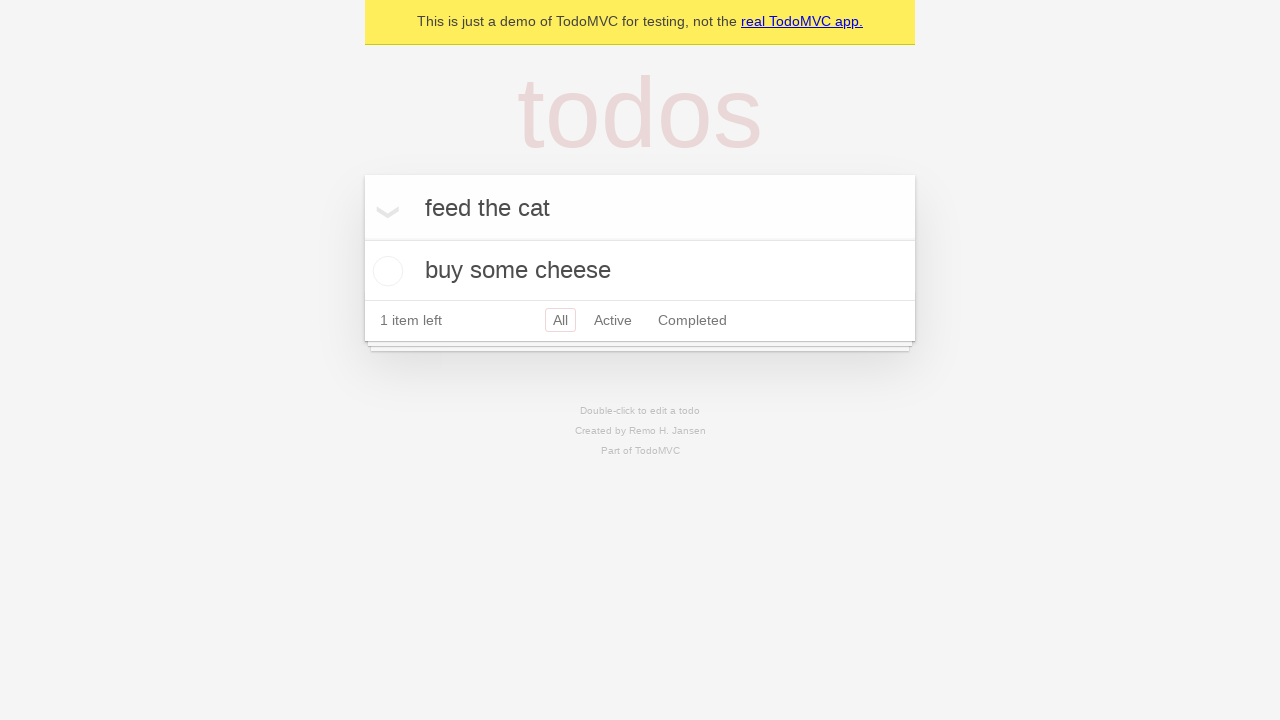

Pressed Enter to add second todo item on internal:attr=[placeholder="What needs to be done?"i]
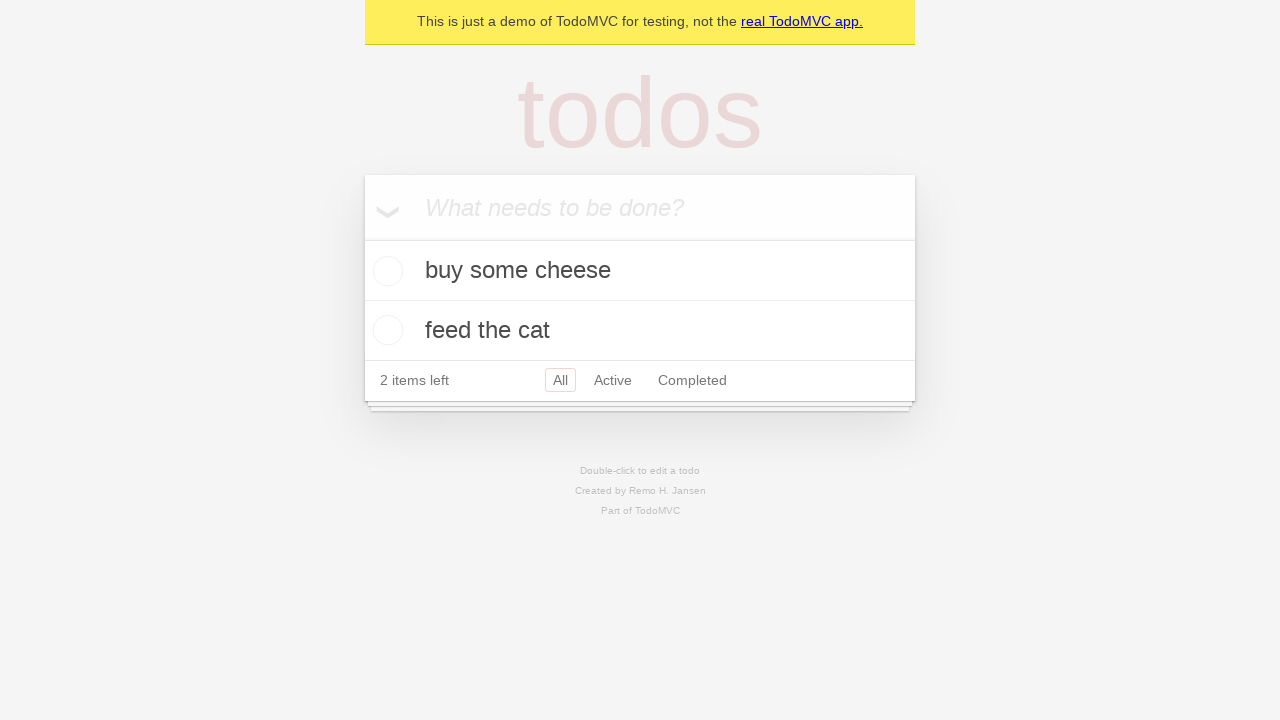

Waited for todo items to be displayed on the page
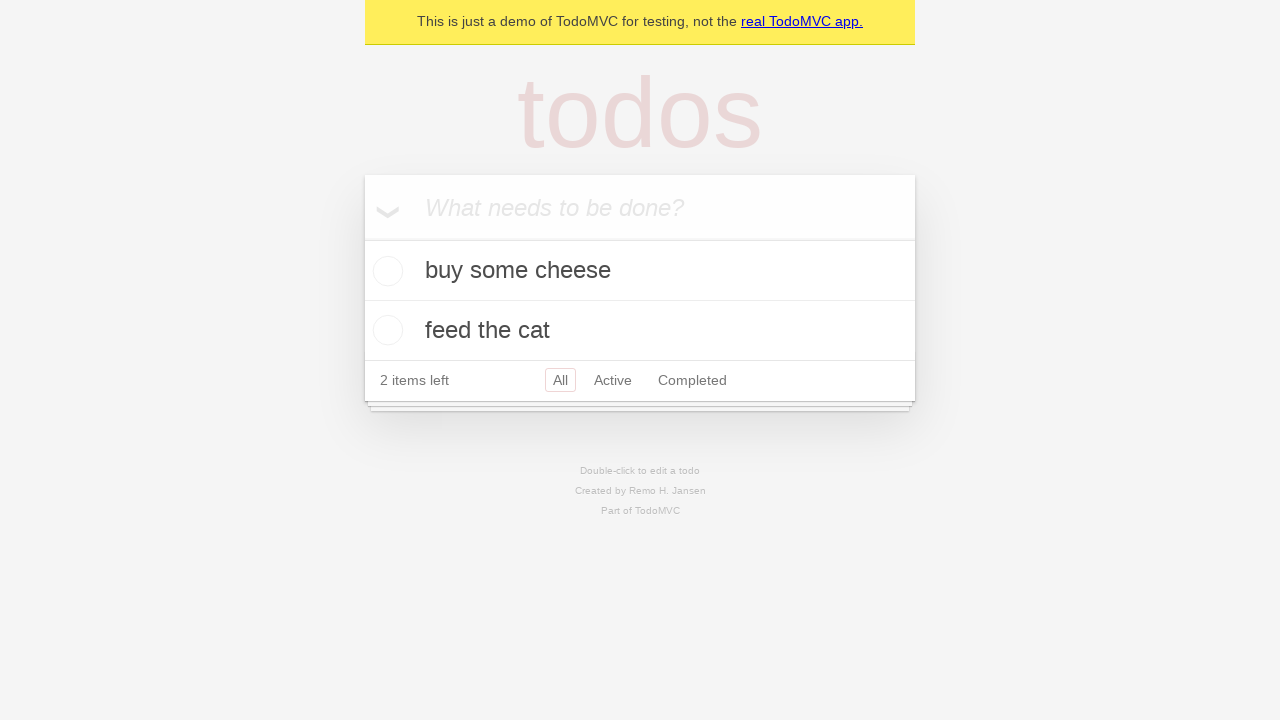

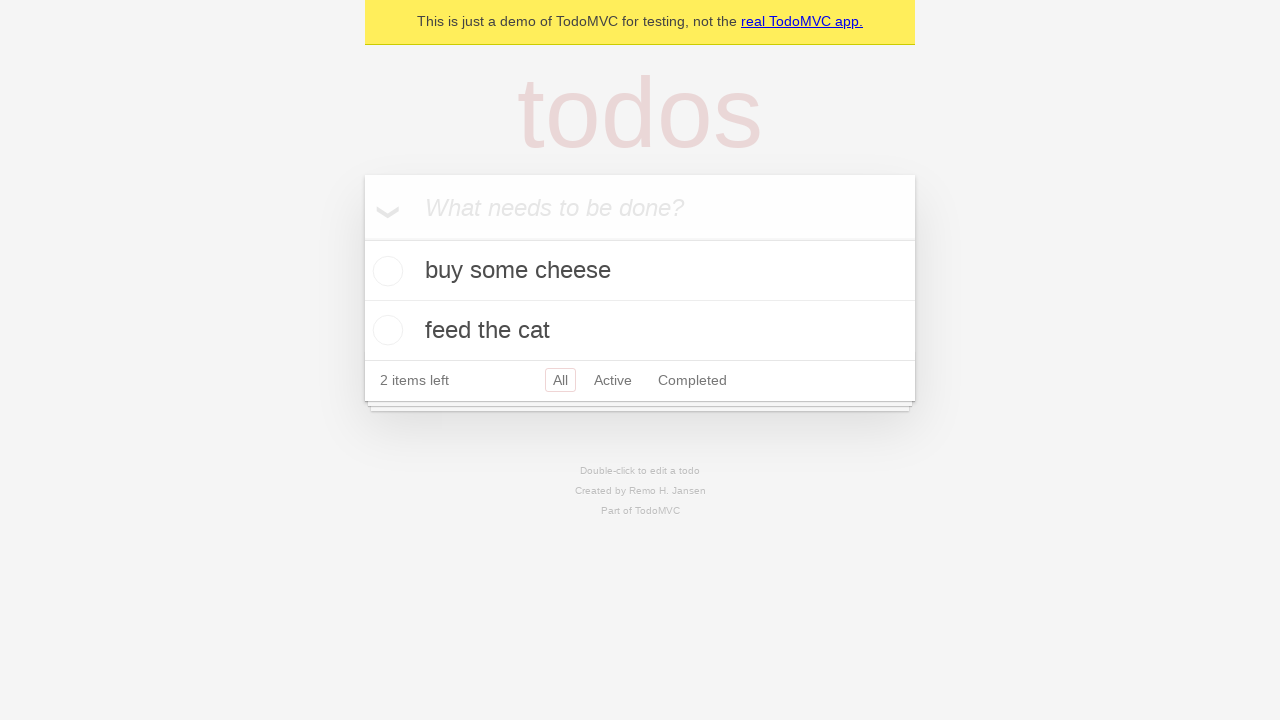